Tests element visibility by verifying a text element is visible, clicking to hide it, and confirming it becomes hidden.

Starting URL: https://rahulshettyacademy.com/AutomationPractice/

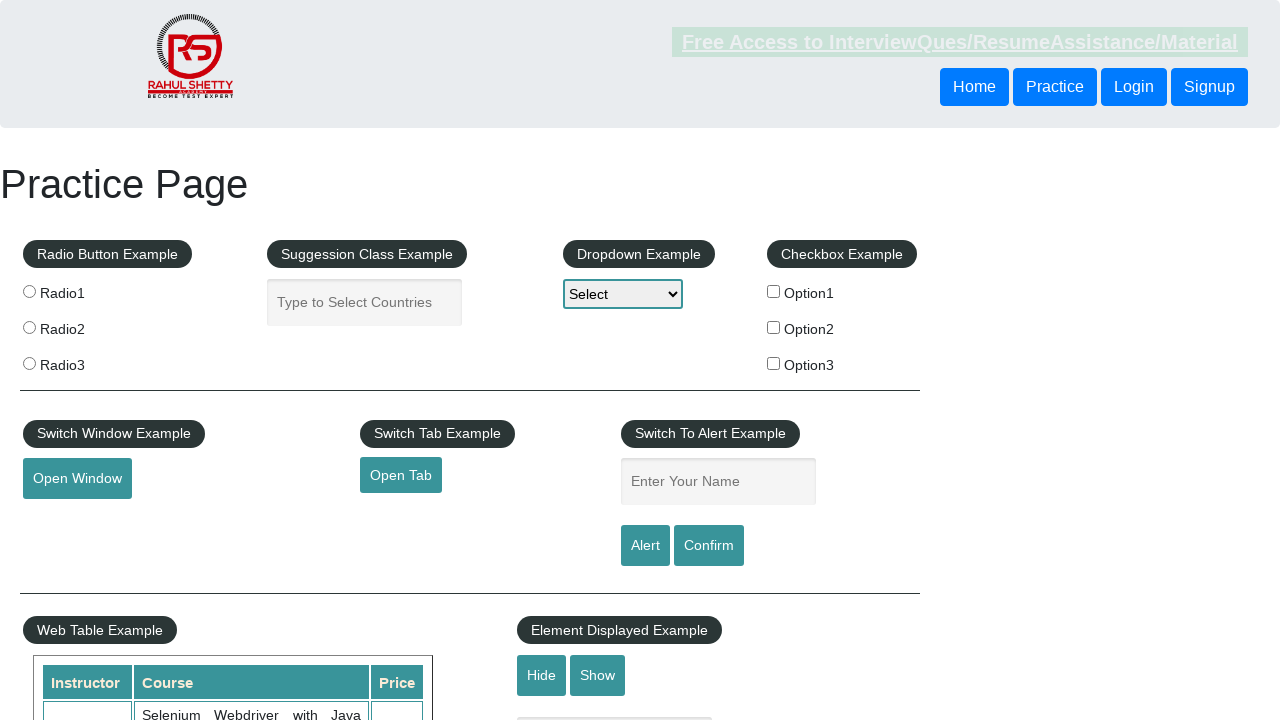

Verified text element is visible
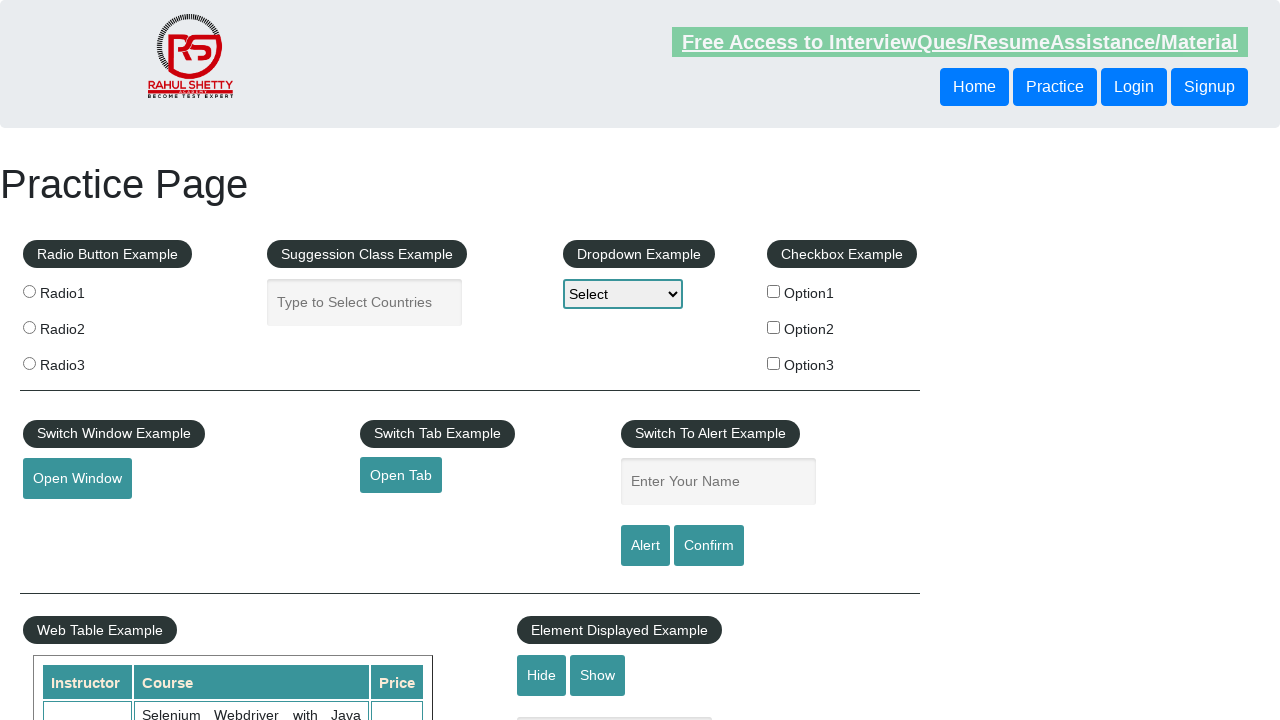

Clicked hide button to hide the text element at (542, 675) on #hide-textbox
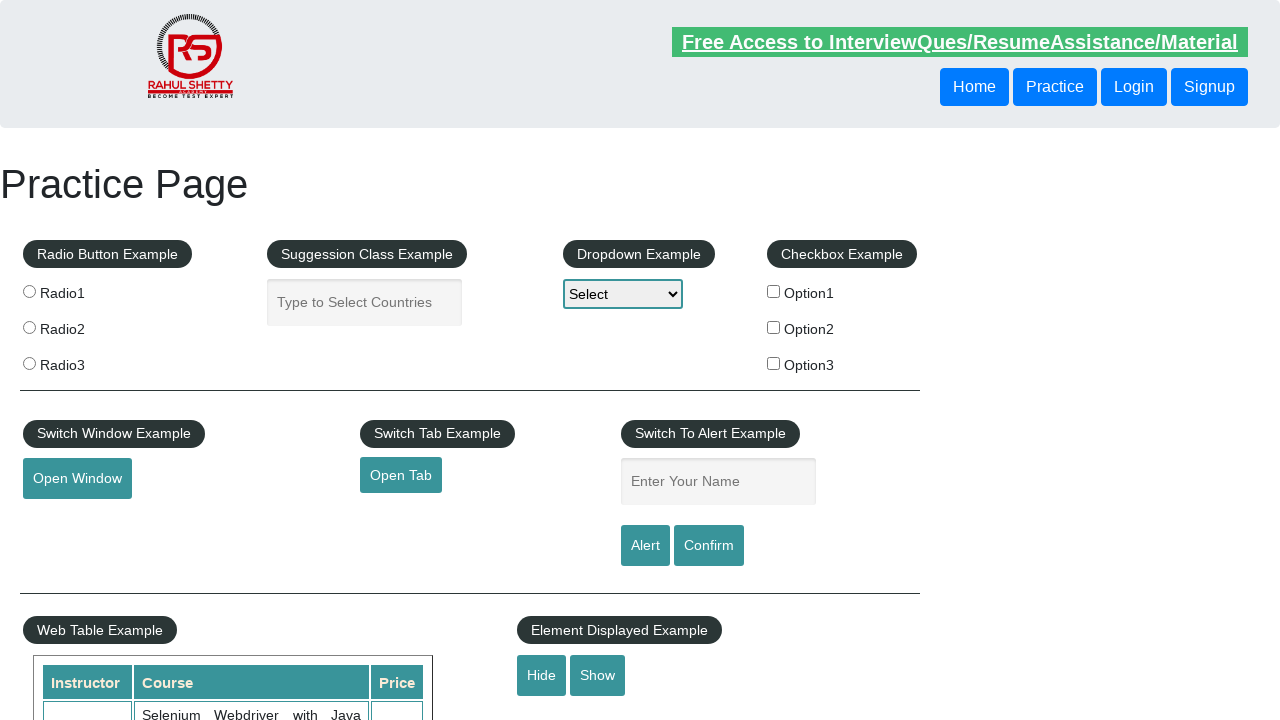

Verified text element is now hidden
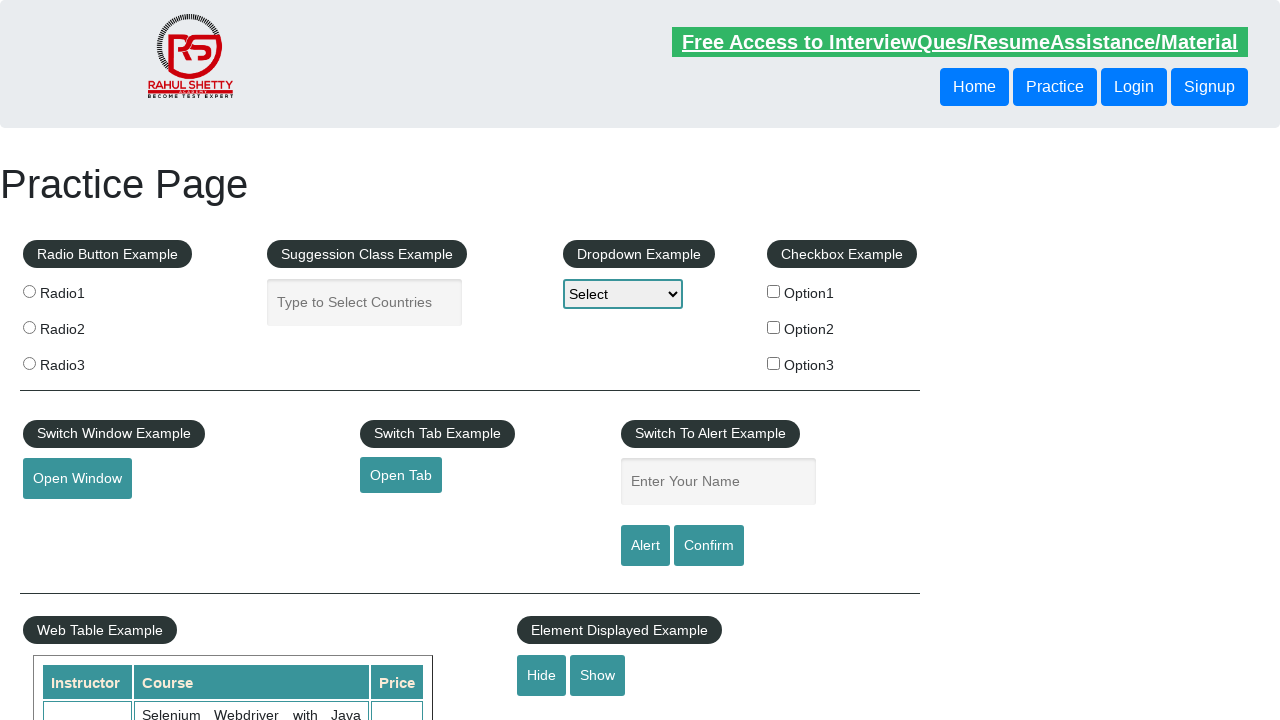

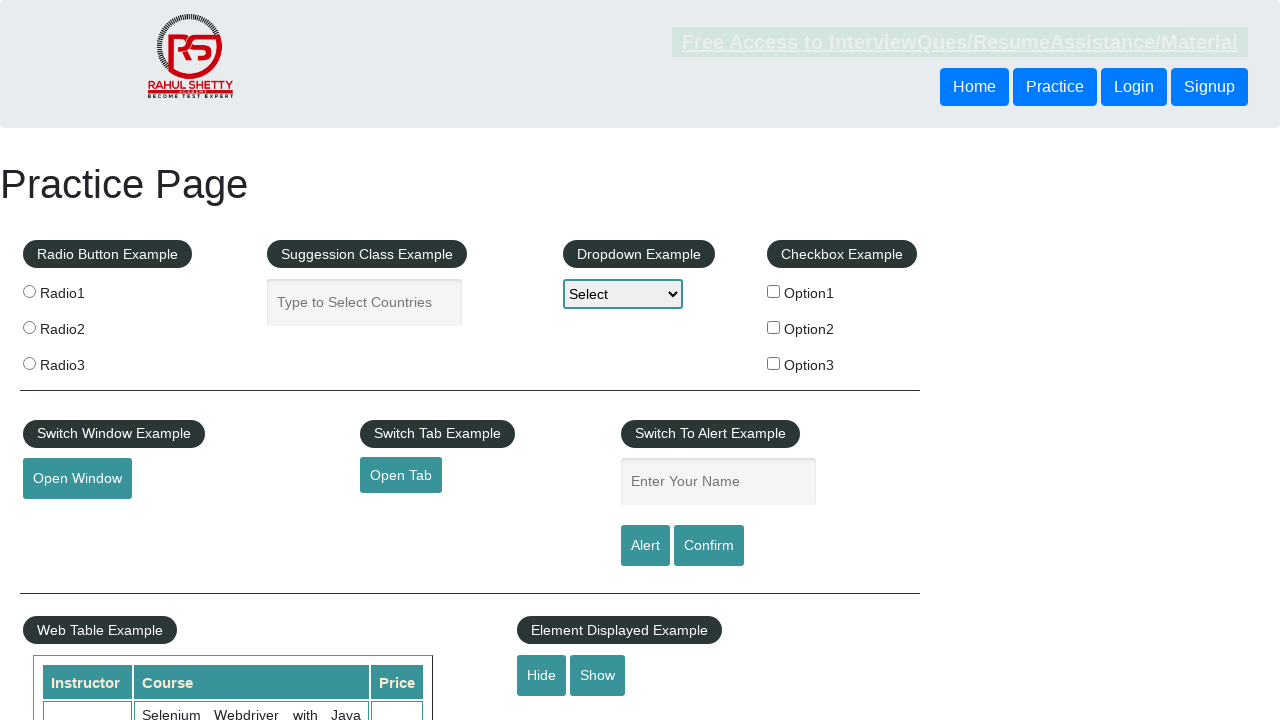